Tests form filling by entering first name, age, and selecting a gender option

Starting URL: http://seleniumui.moderntester.pl/form.php

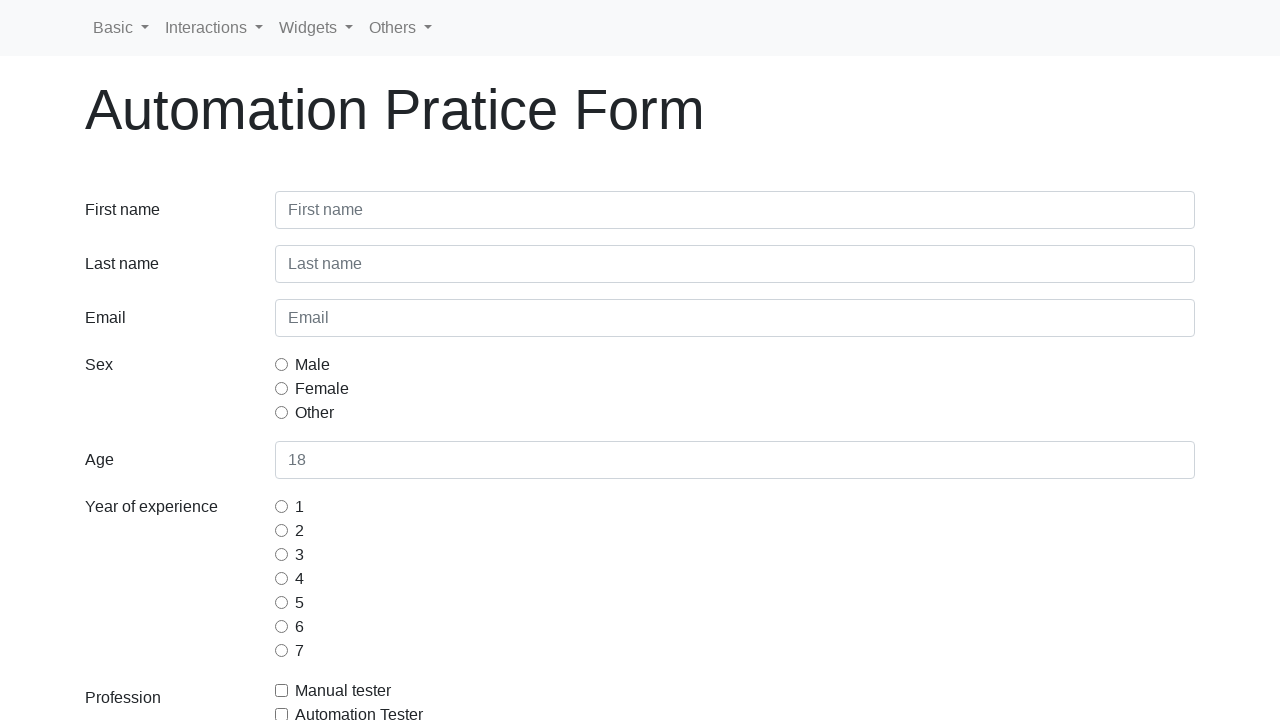

Filled first name field with 'Jan' on #inputFirstName3
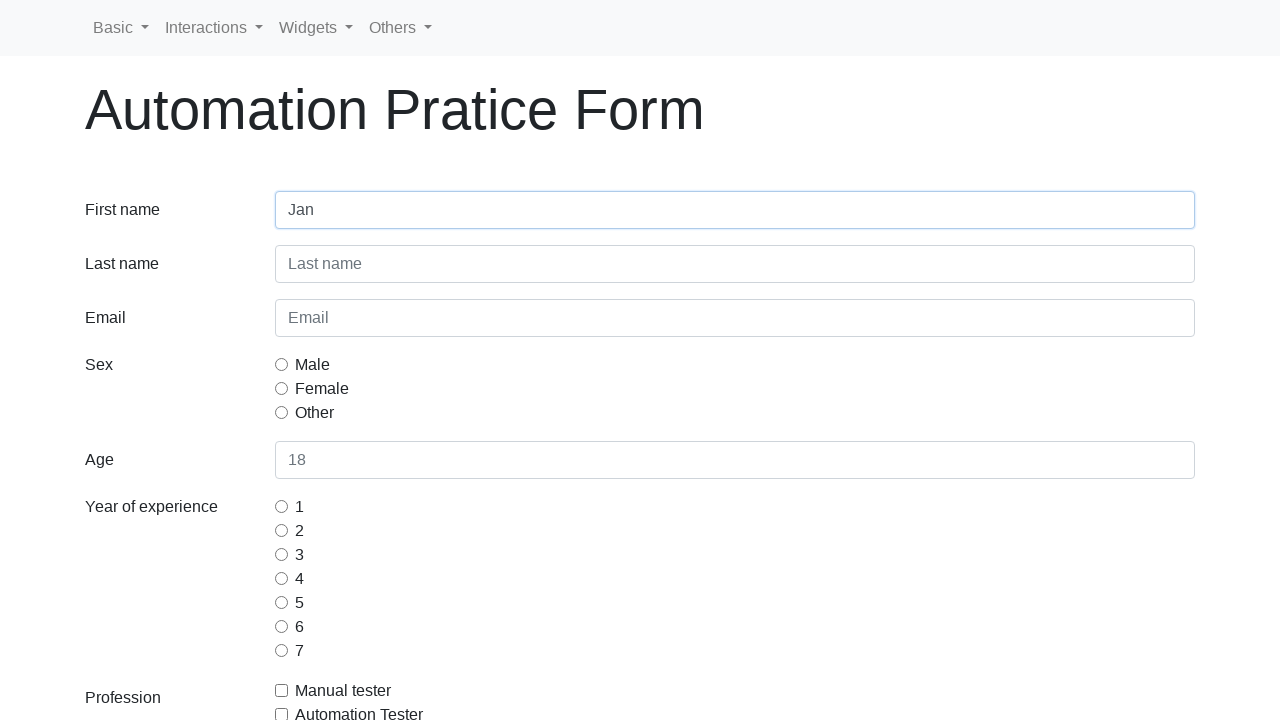

Filled age field with '30' on #inputAge3
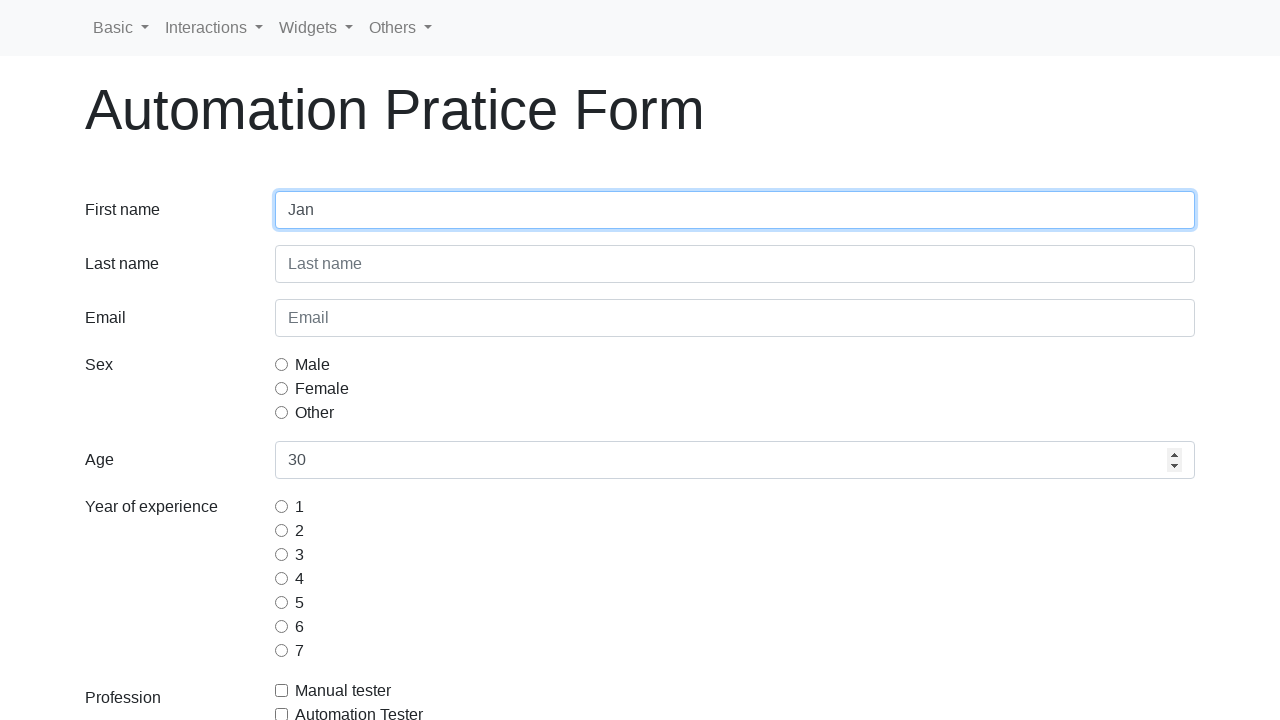

Selected Male gender option at (282, 364) on [name='gridRadiosSex'] >> nth=0
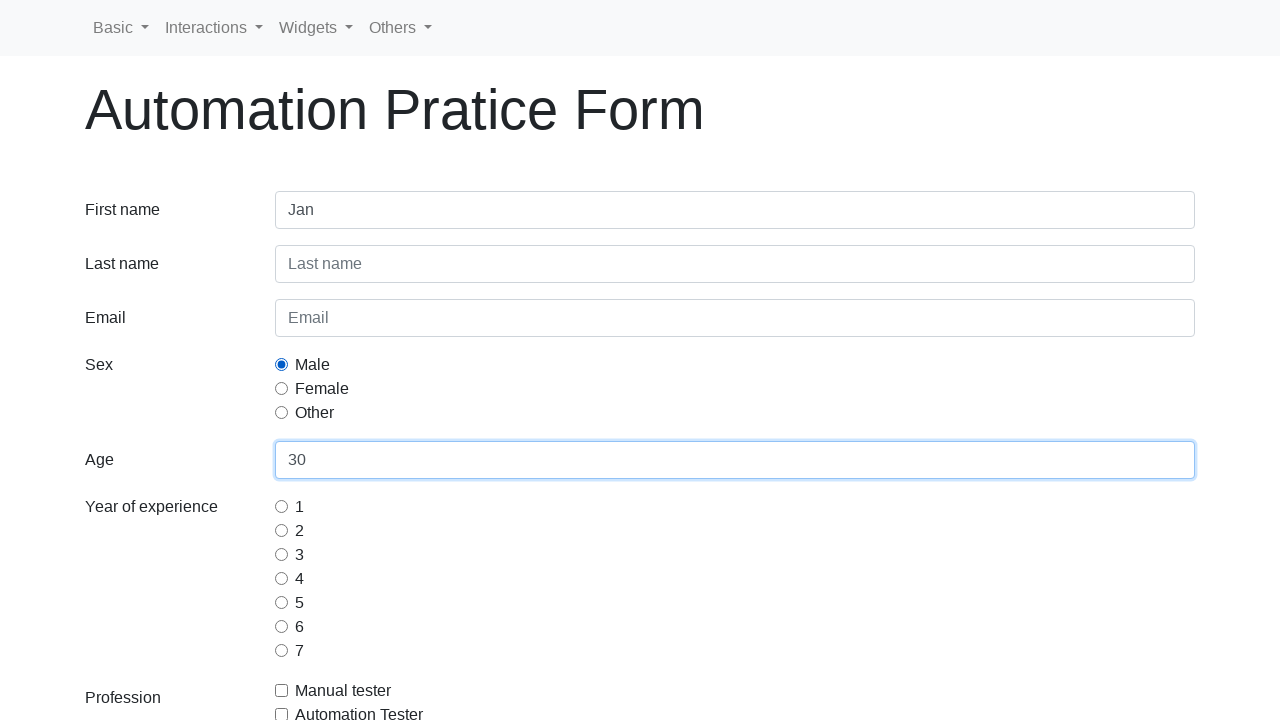

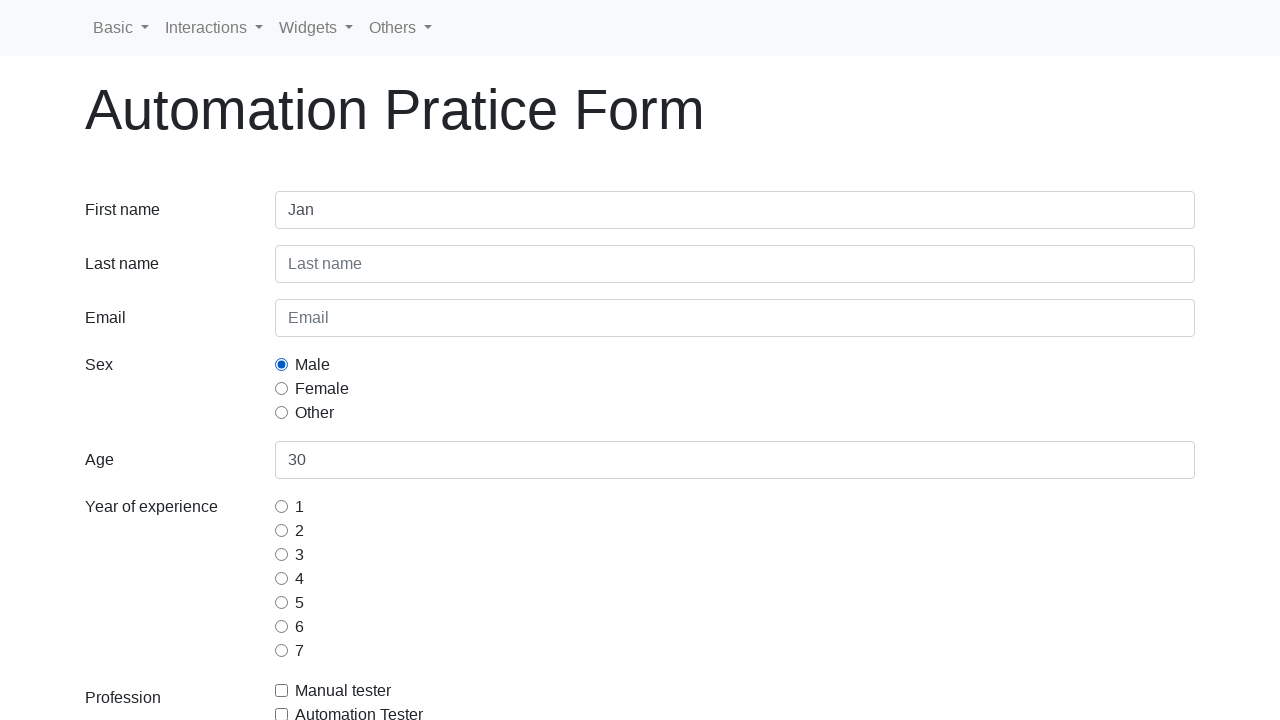